Tests drag and drop functionality by dragging an element and dropping it onto a target element within an iframe

Starting URL: https://jqueryui.com/droppable/

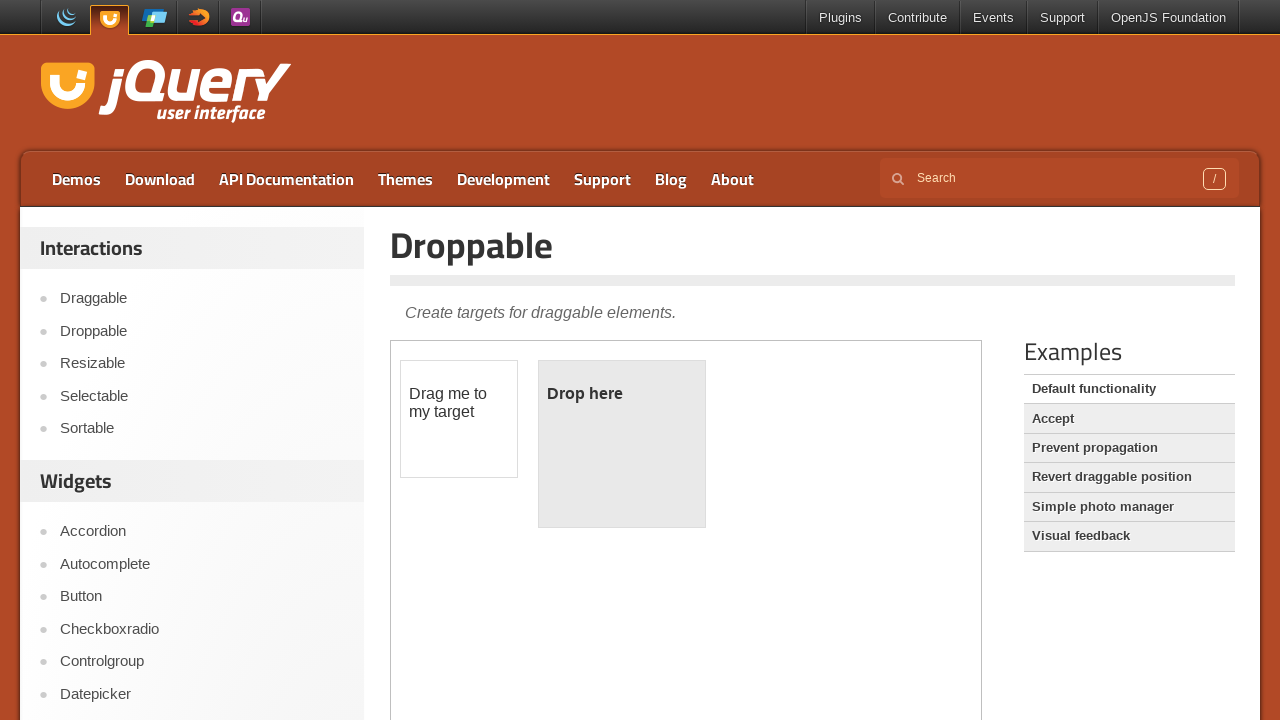

Located the first iframe containing the drag and drop demo
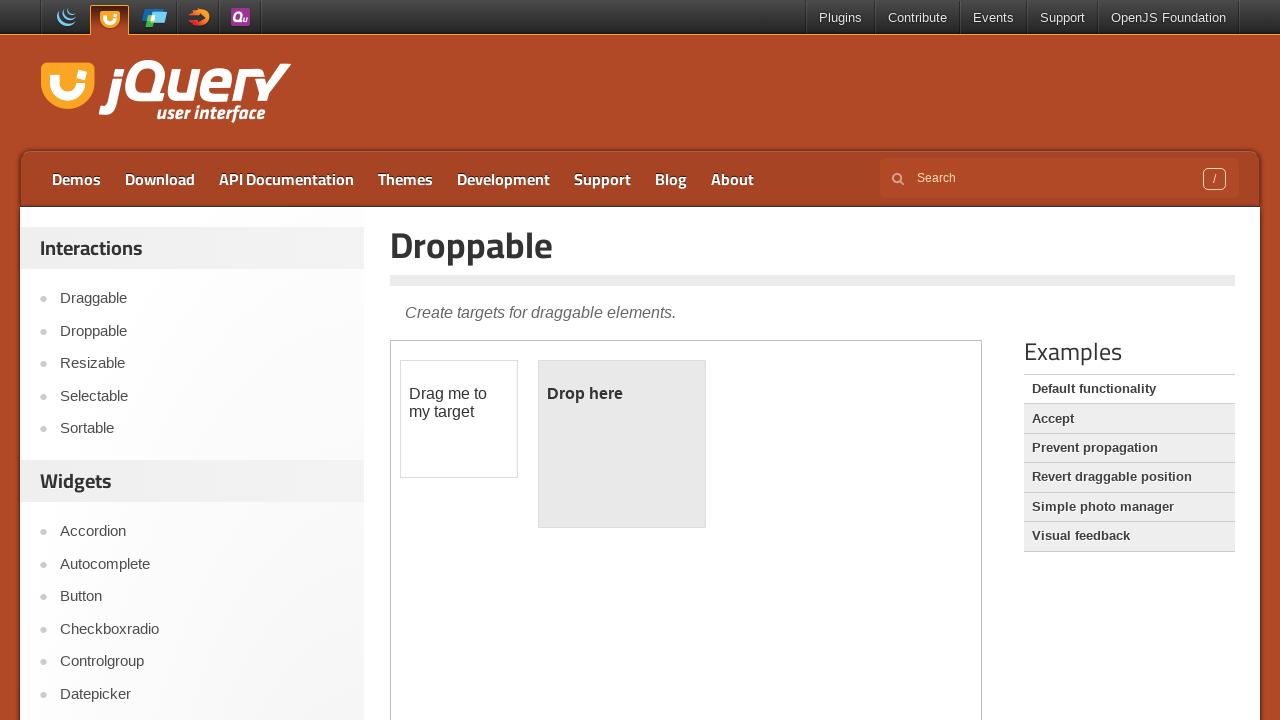

Located the draggable element within the iframe
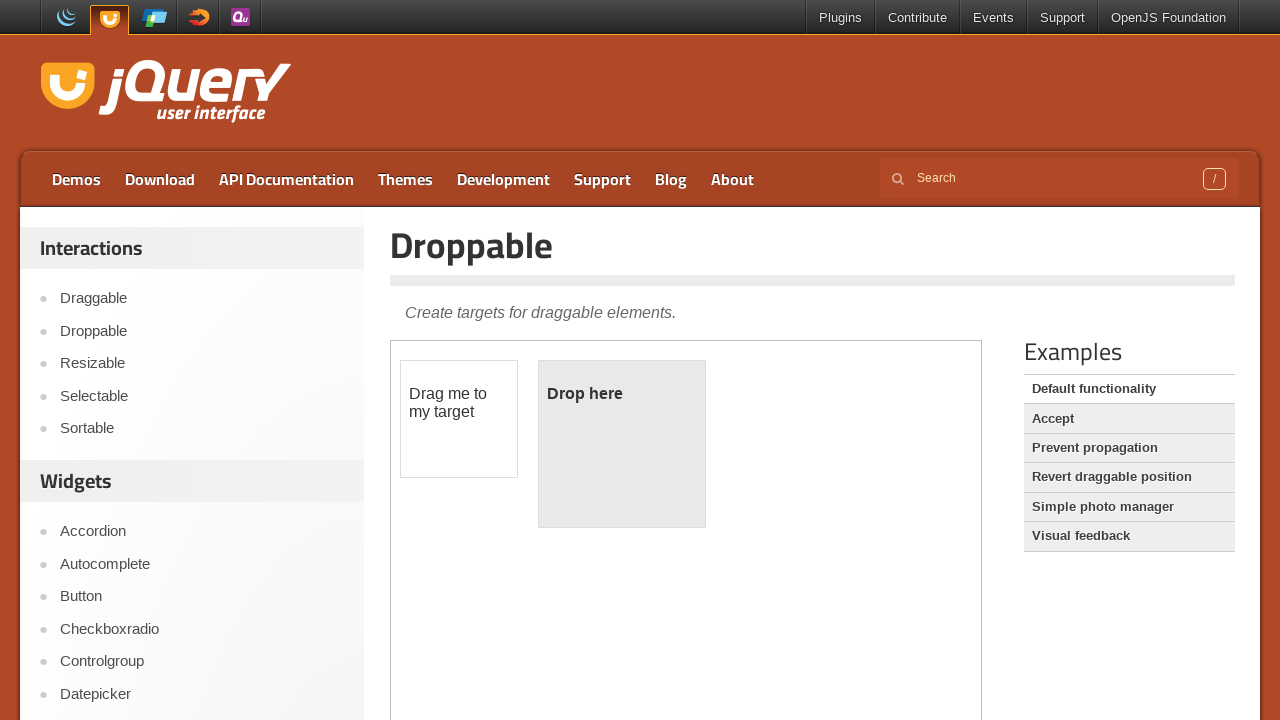

Located the droppable target element within the iframe
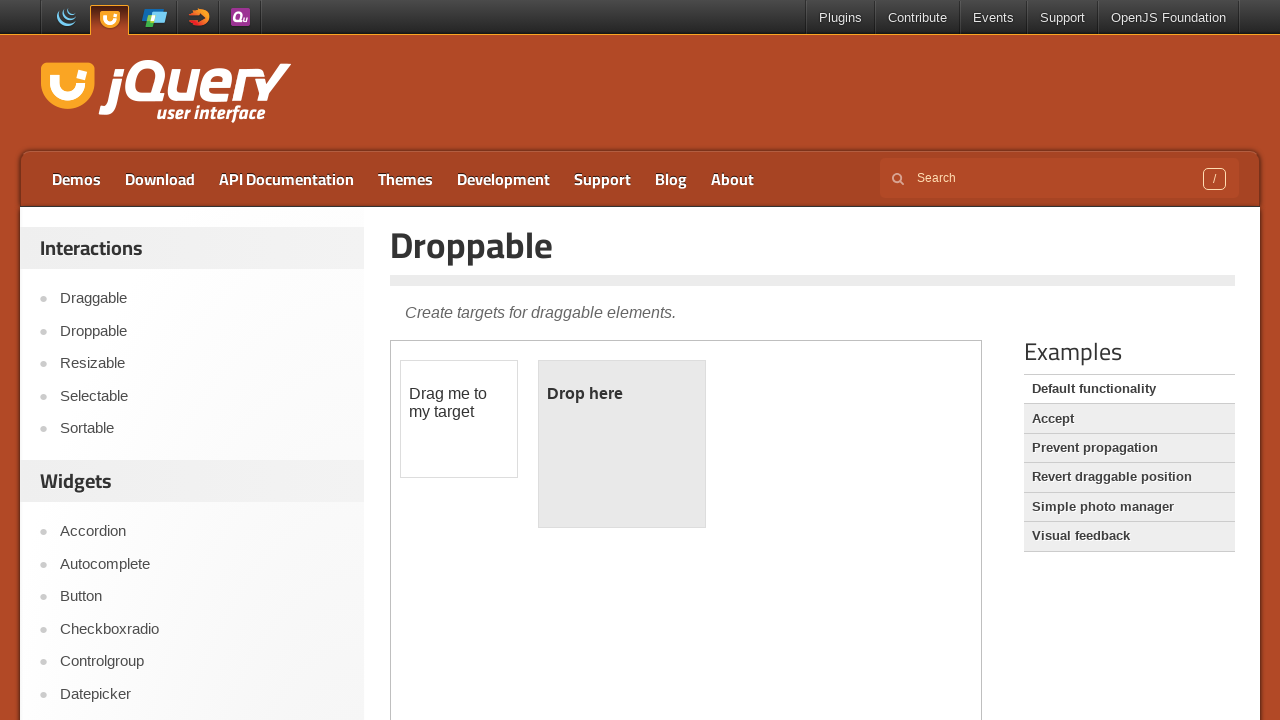

Dragged the draggable element and dropped it onto the droppable target at (622, 444)
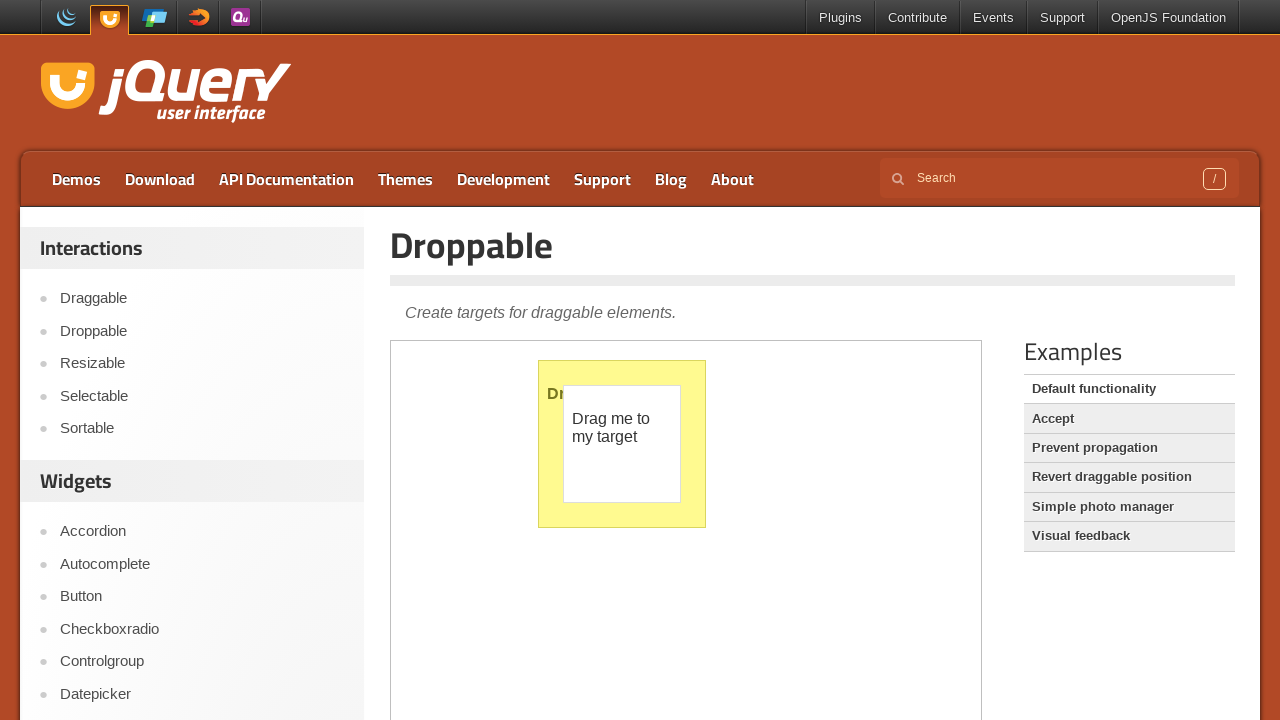

Reloaded the page
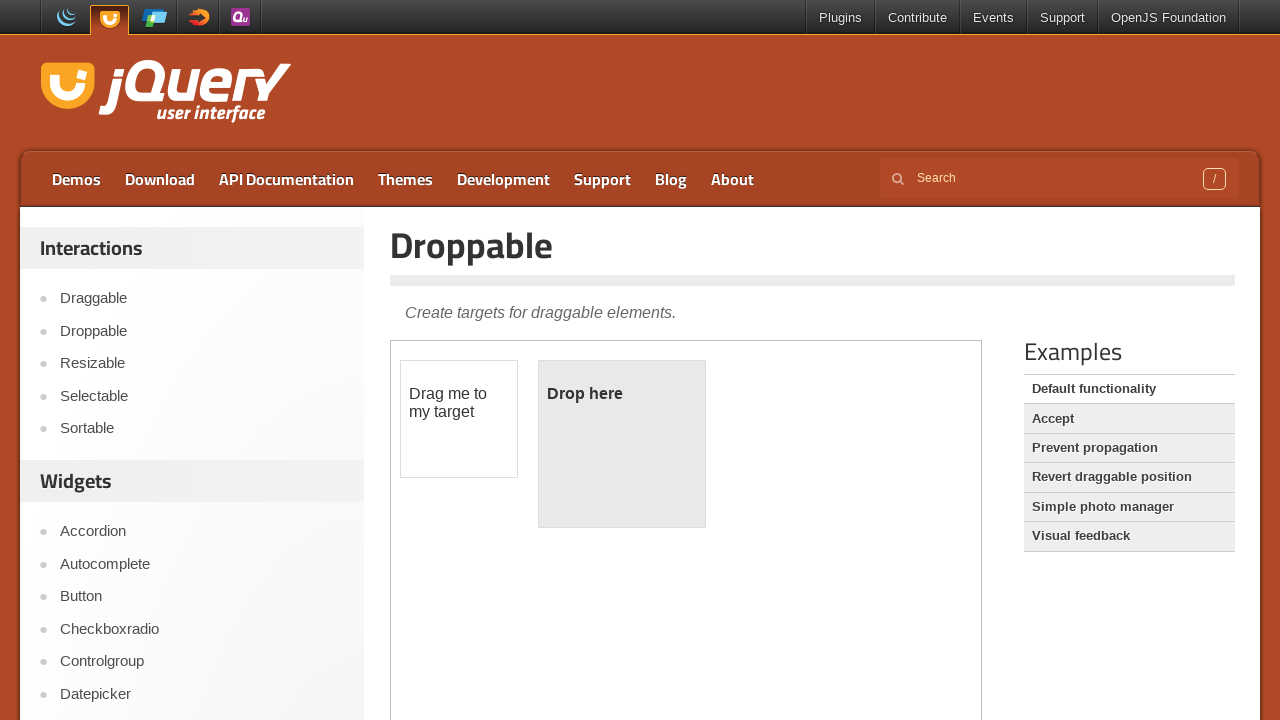

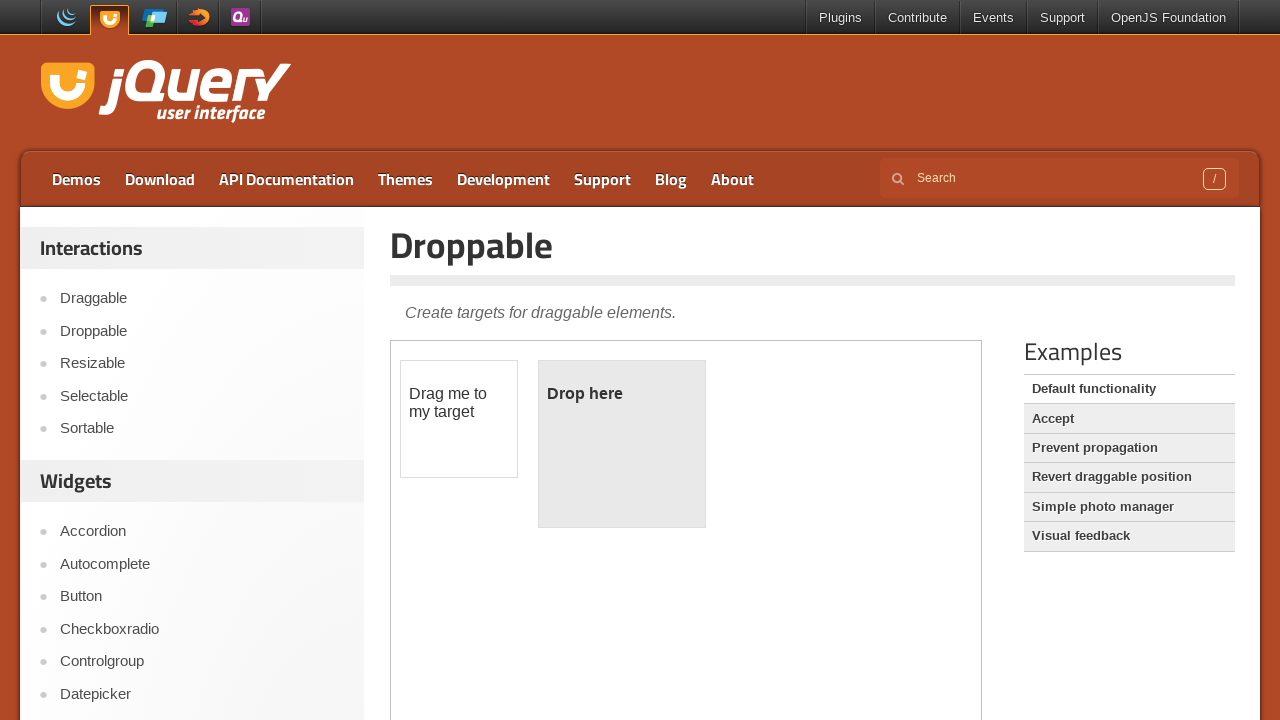